Tests clicking a button with a primary class attribute and handling the resulting JavaScript alert dialog

Starting URL: http://uitestingplayground.com/classattr

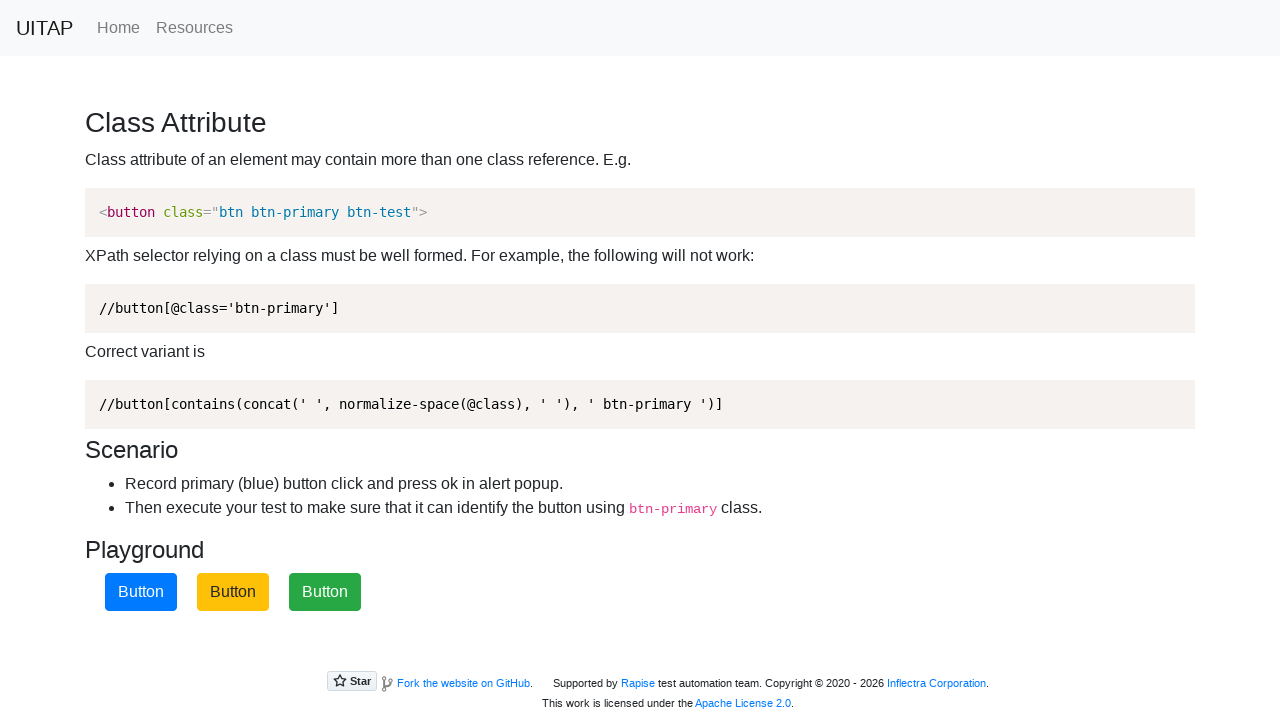

Clicked button with primary class attribute at (141, 592) on .btn-primary
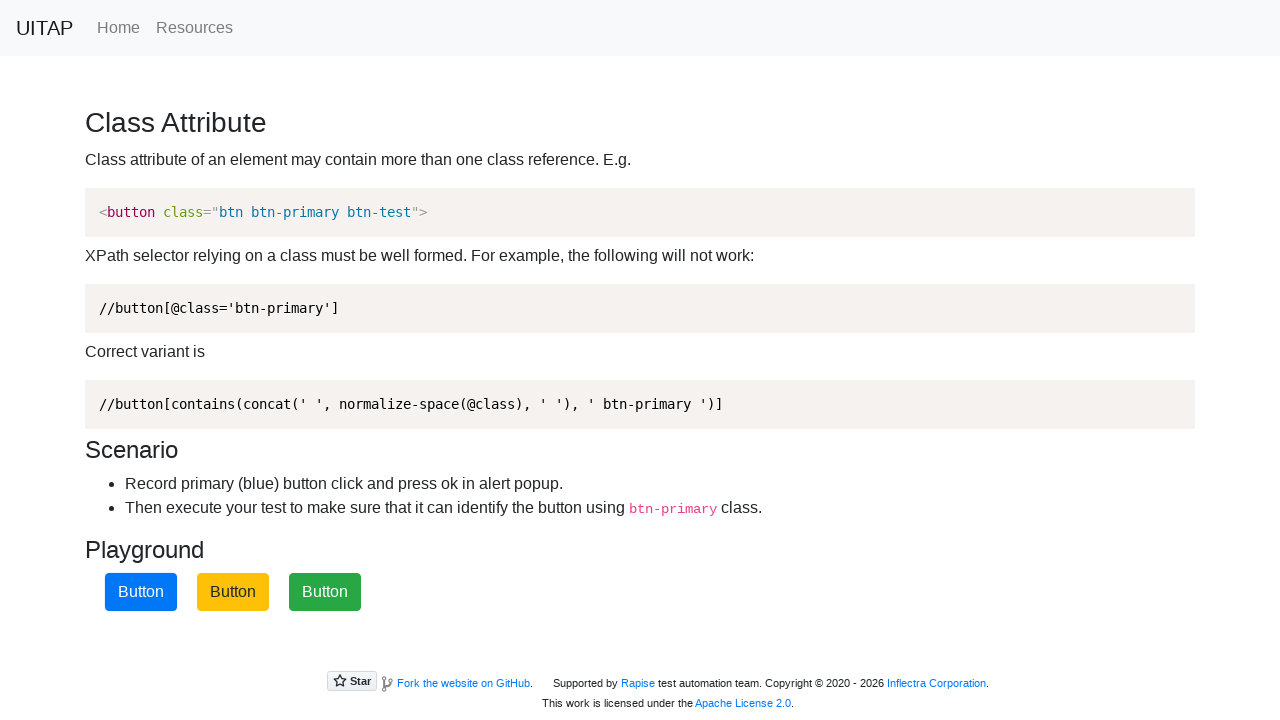

Set up dialog handler to accept alerts
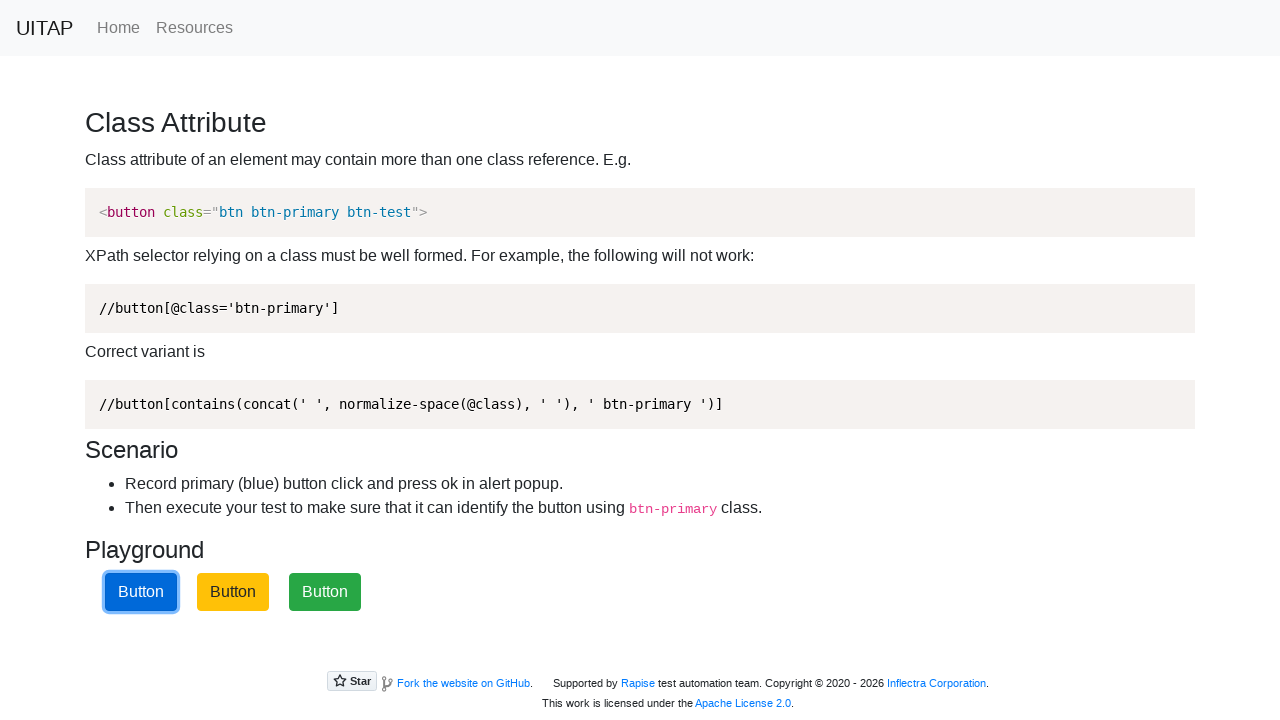

Waited for dialog to be handled
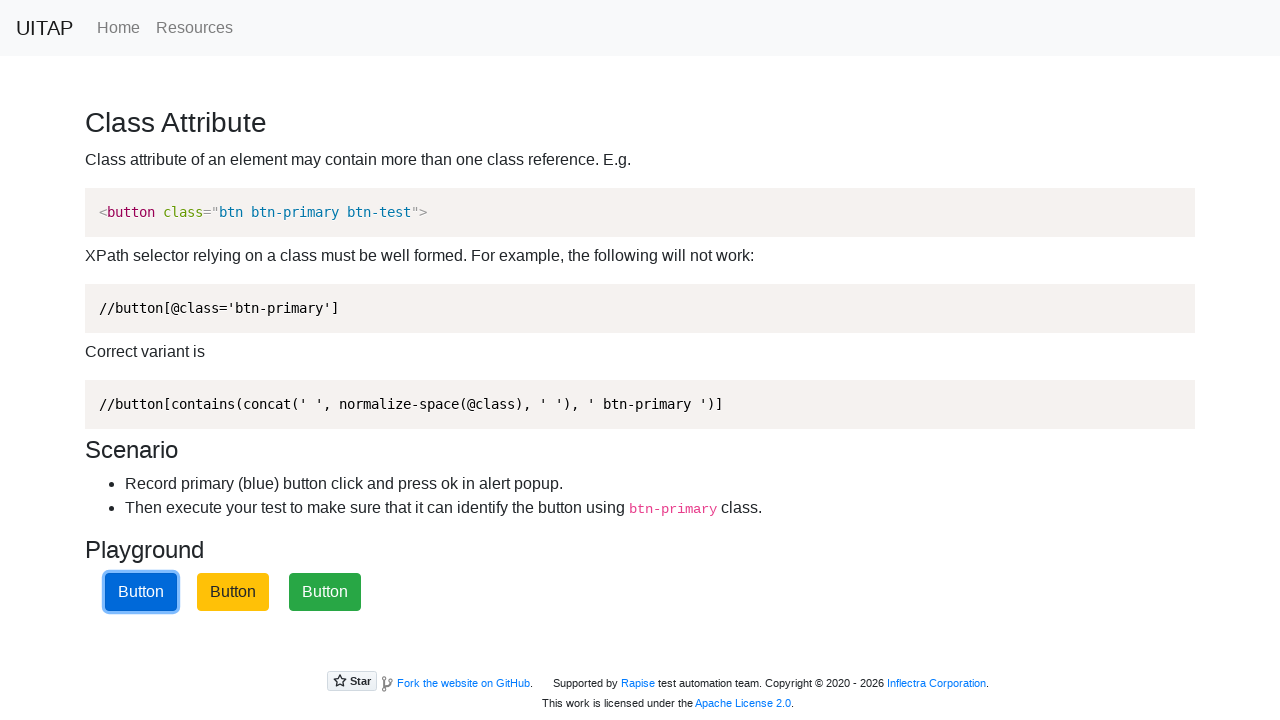

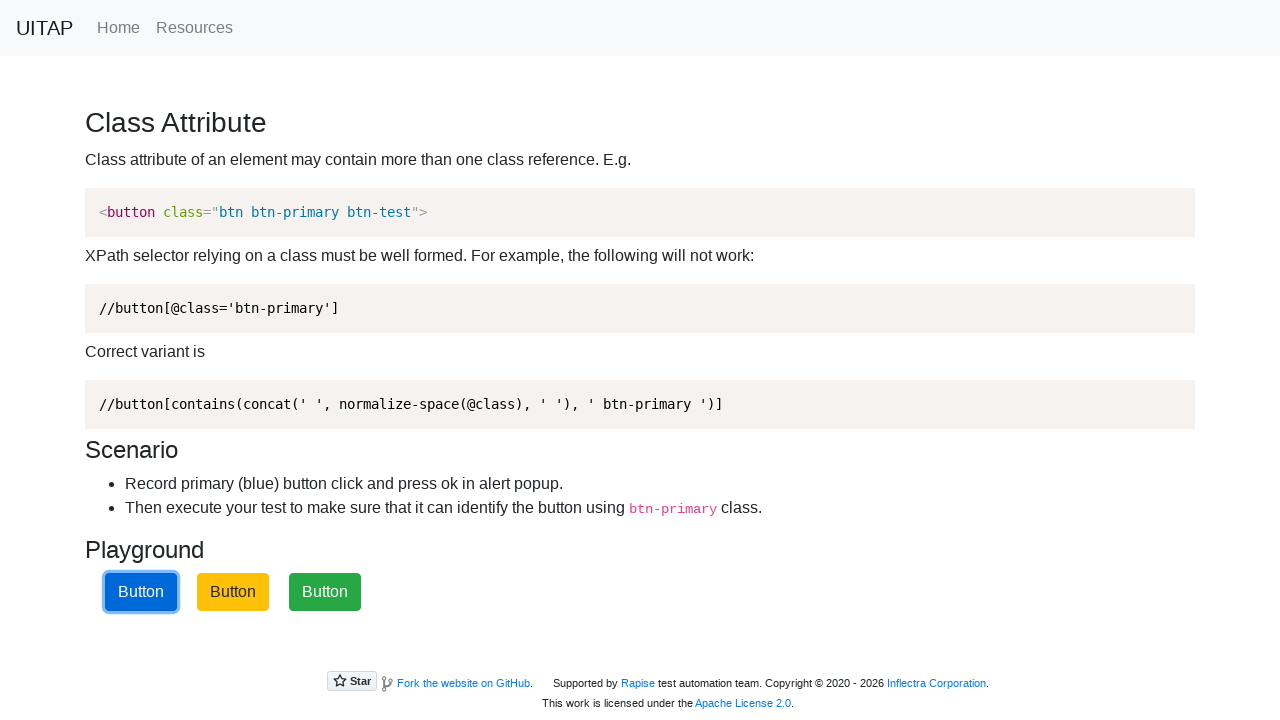